Tests static dropdown selection functionality by selecting options using different methods (by index, visible text, and value)

Starting URL: https://rahulshettyacademy.com/dropdownsPractise/

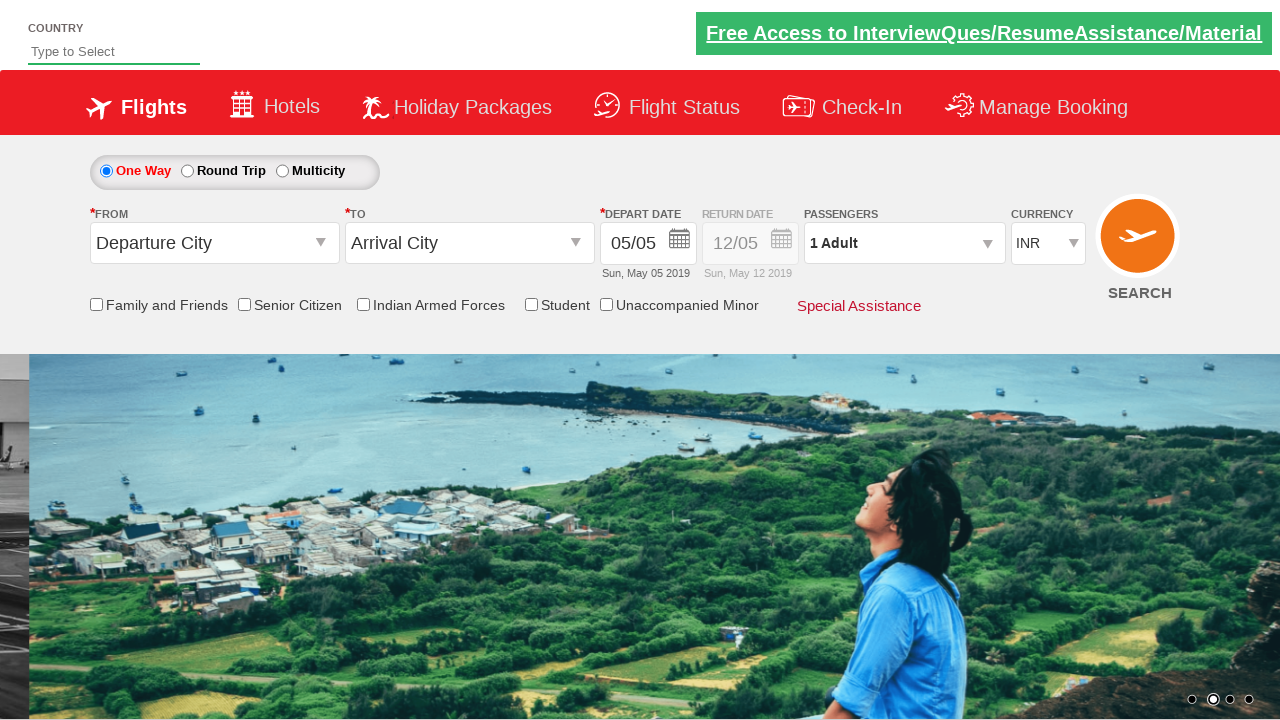

Located the currency dropdown element
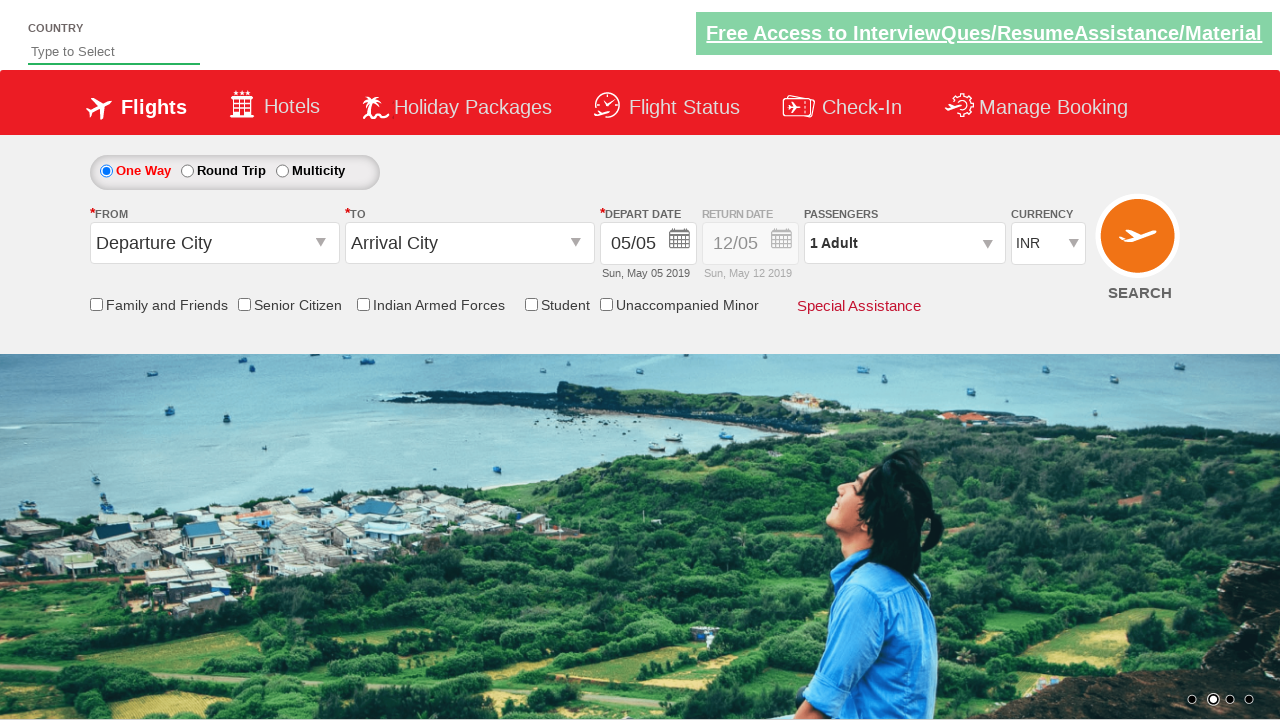

Selected 4th option in currency dropdown by index on #ctl00_mainContent_DropDownListCurrency
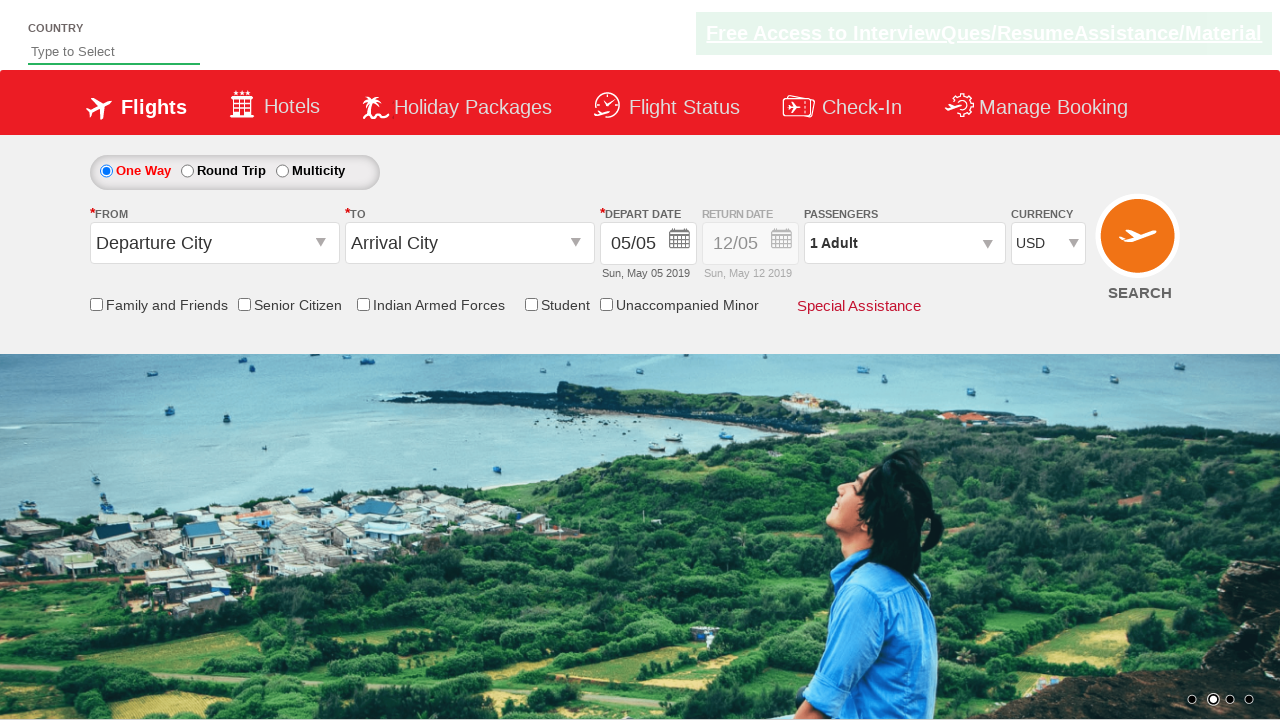

Selected AED from currency dropdown by visible text on #ctl00_mainContent_DropDownListCurrency
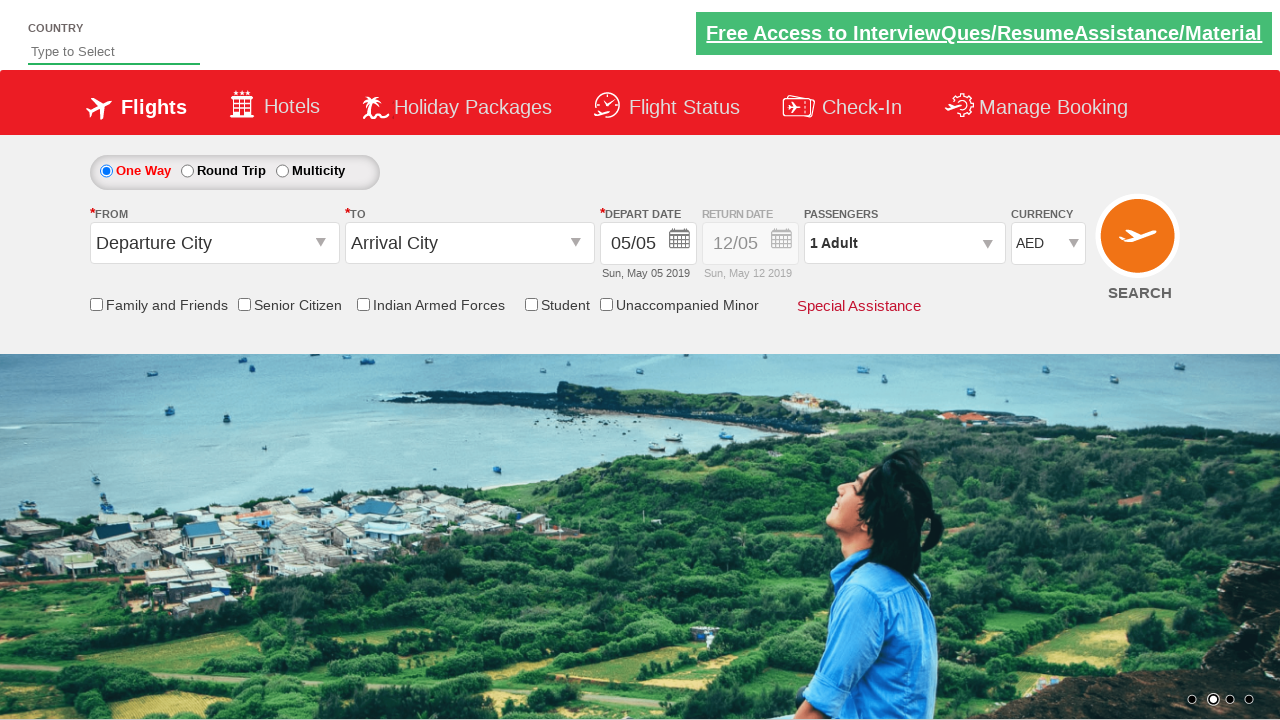

Selected INR from currency dropdown by value on #ctl00_mainContent_DropDownListCurrency
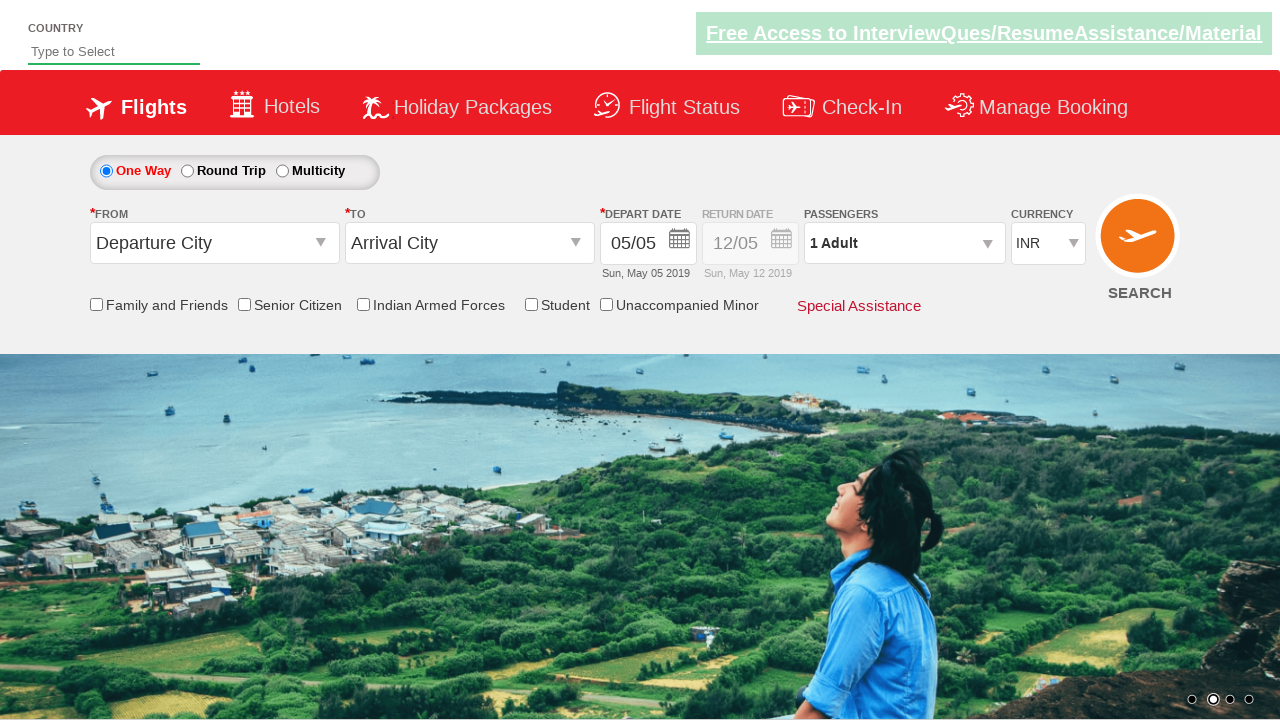

Selected USD from currency dropdown by visible text on #ctl00_mainContent_DropDownListCurrency
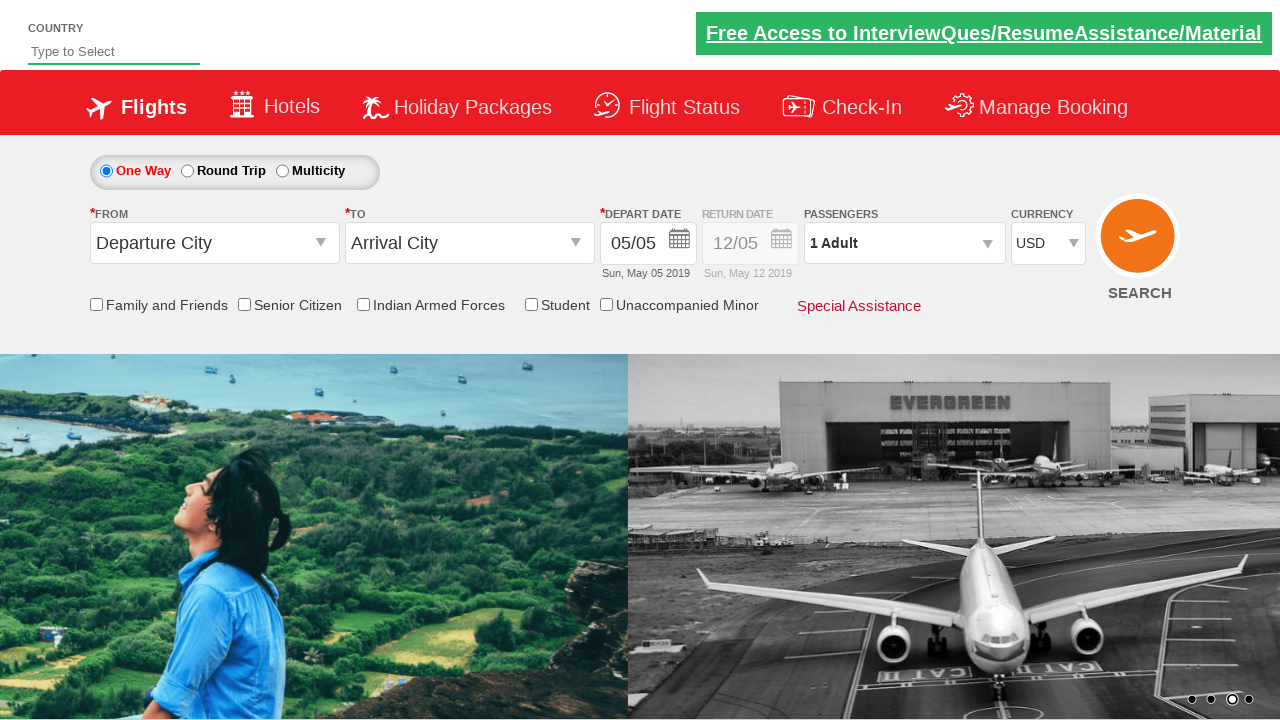

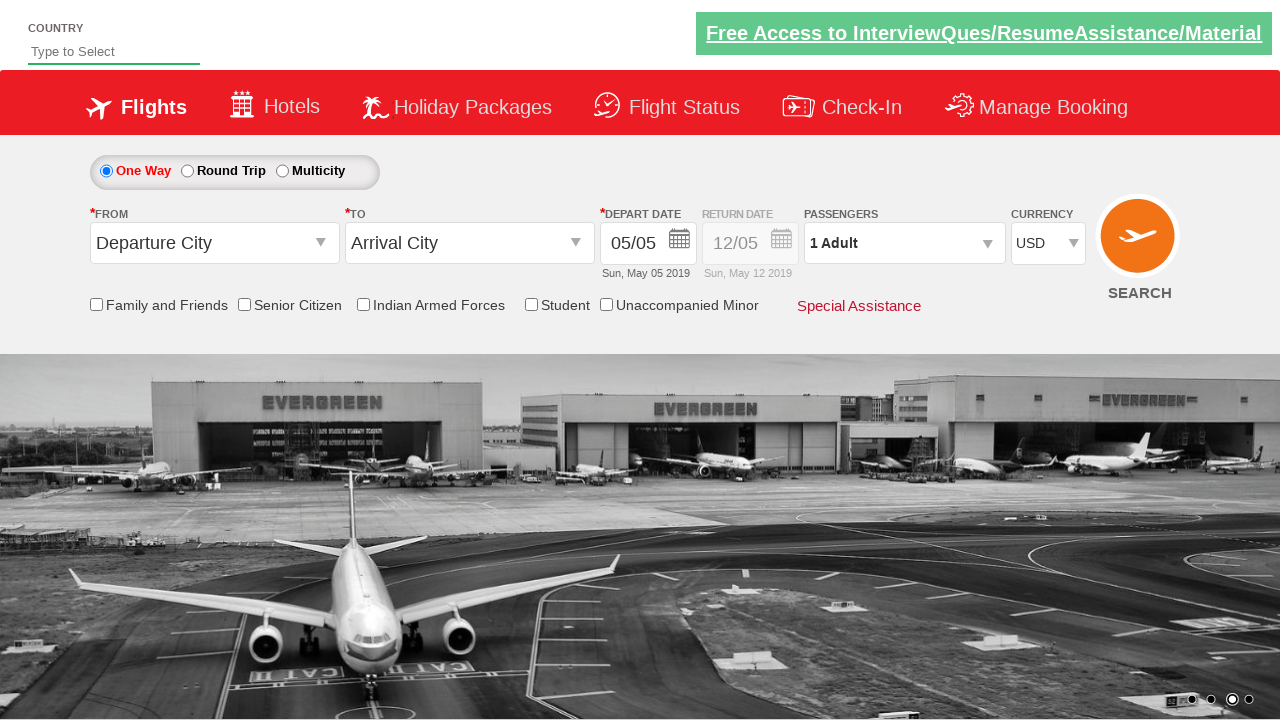